Tests dynamic checkbox controls by clicking a toggle button to show/hide the checkbox and verifying its visibility state changes.

Starting URL: https://training-support.net/webelements/dynamic-controls

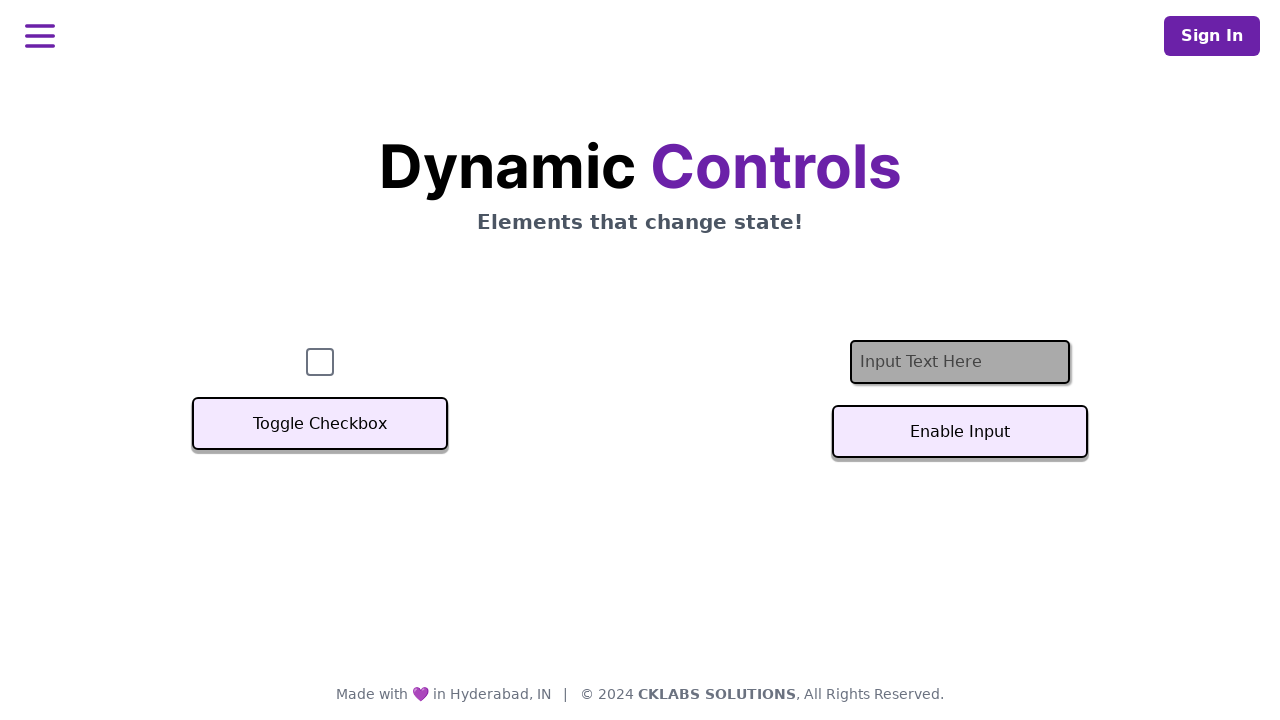

Located checkbox element with id 'checkbox'
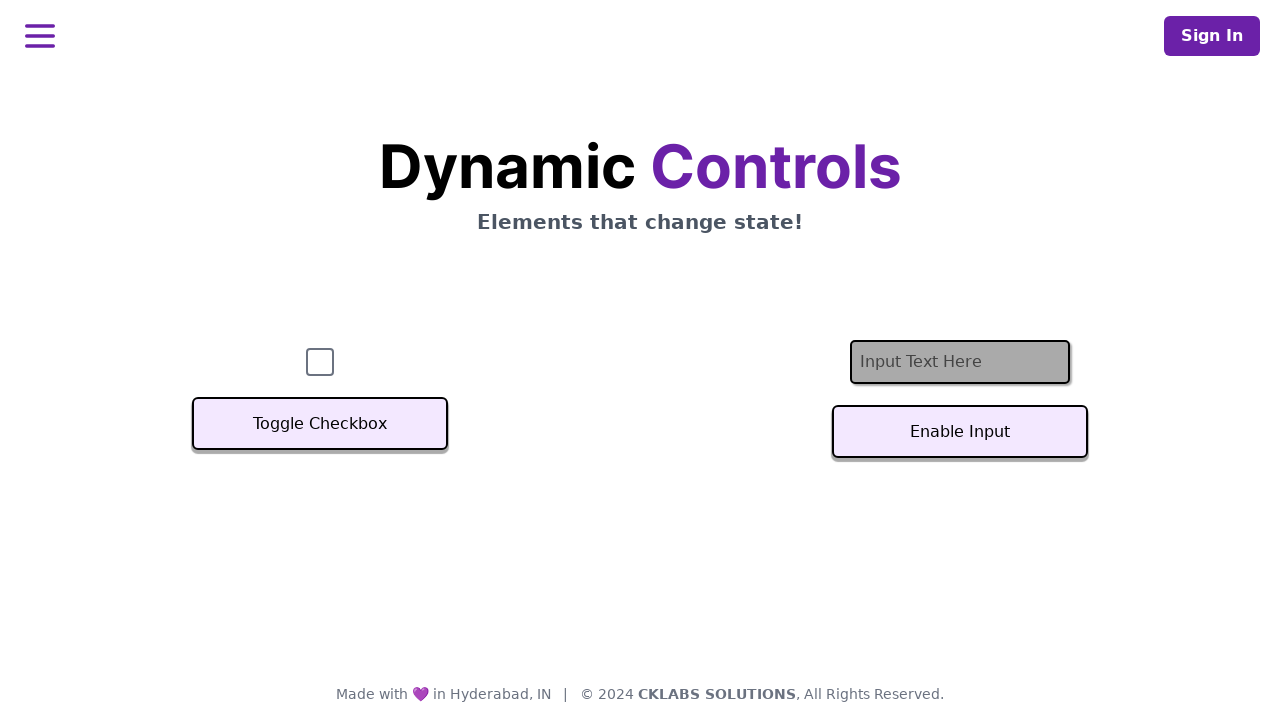

Verified checkbox is initially visible
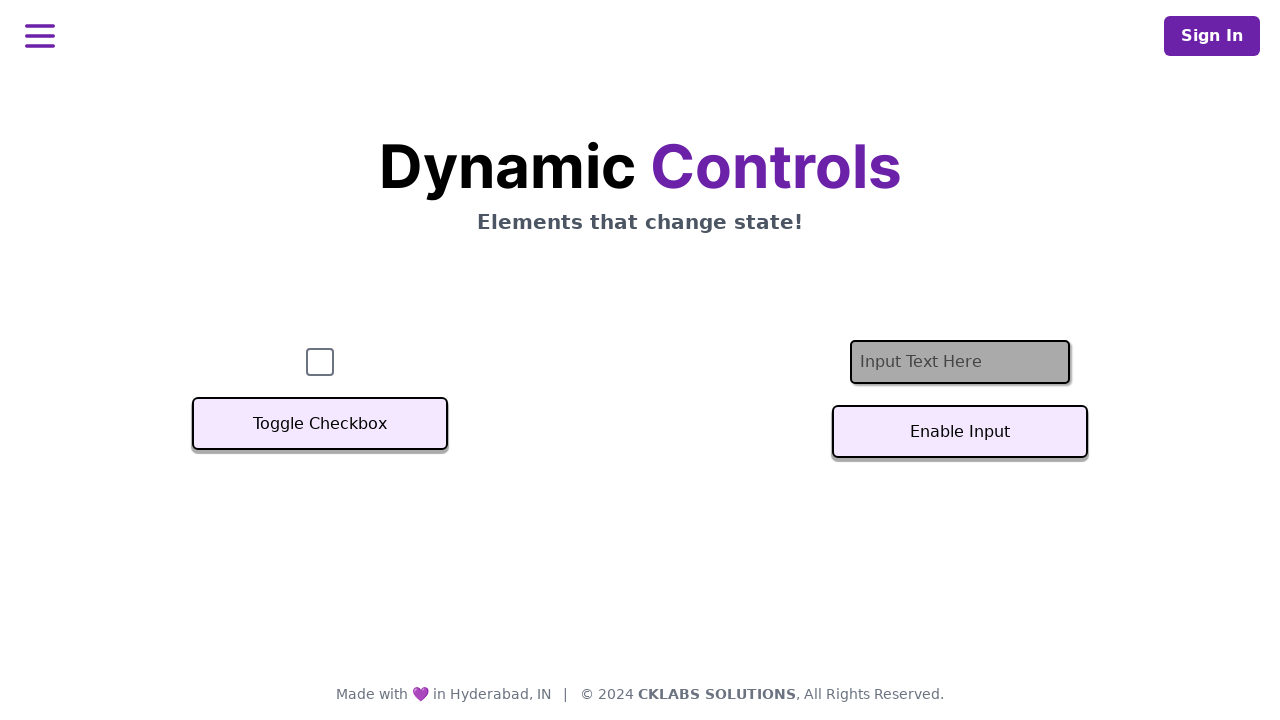

Clicked 'Toggle Checkbox' button to hide the checkbox at (320, 424) on xpath=//button[text()='Toggle Checkbox']
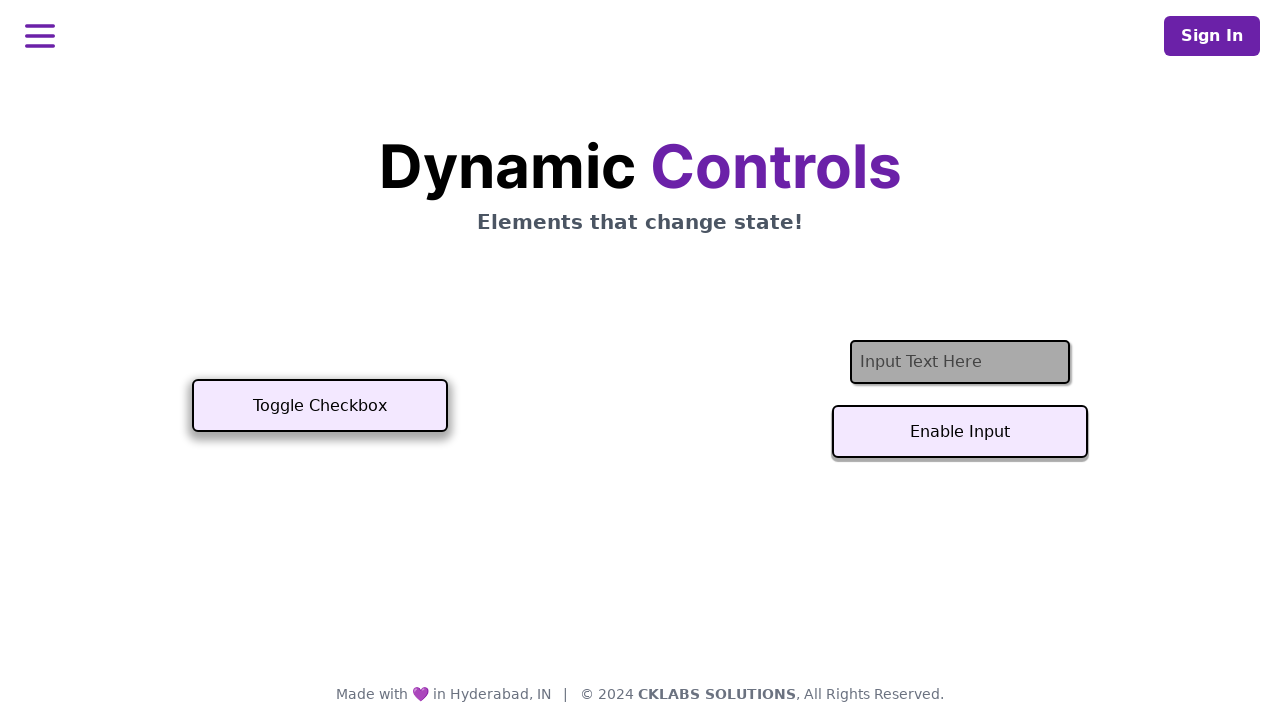

Waited 500ms for toggle animation to complete
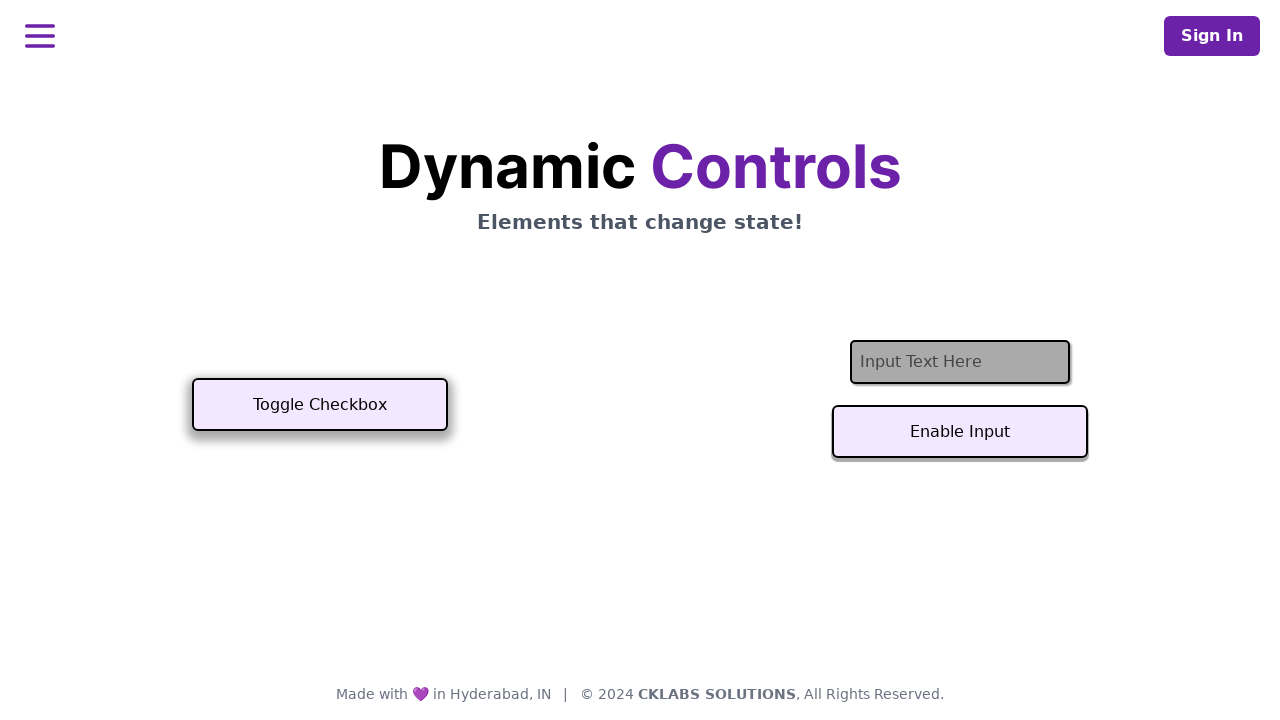

Checked checkbox visibility after first toggle: False
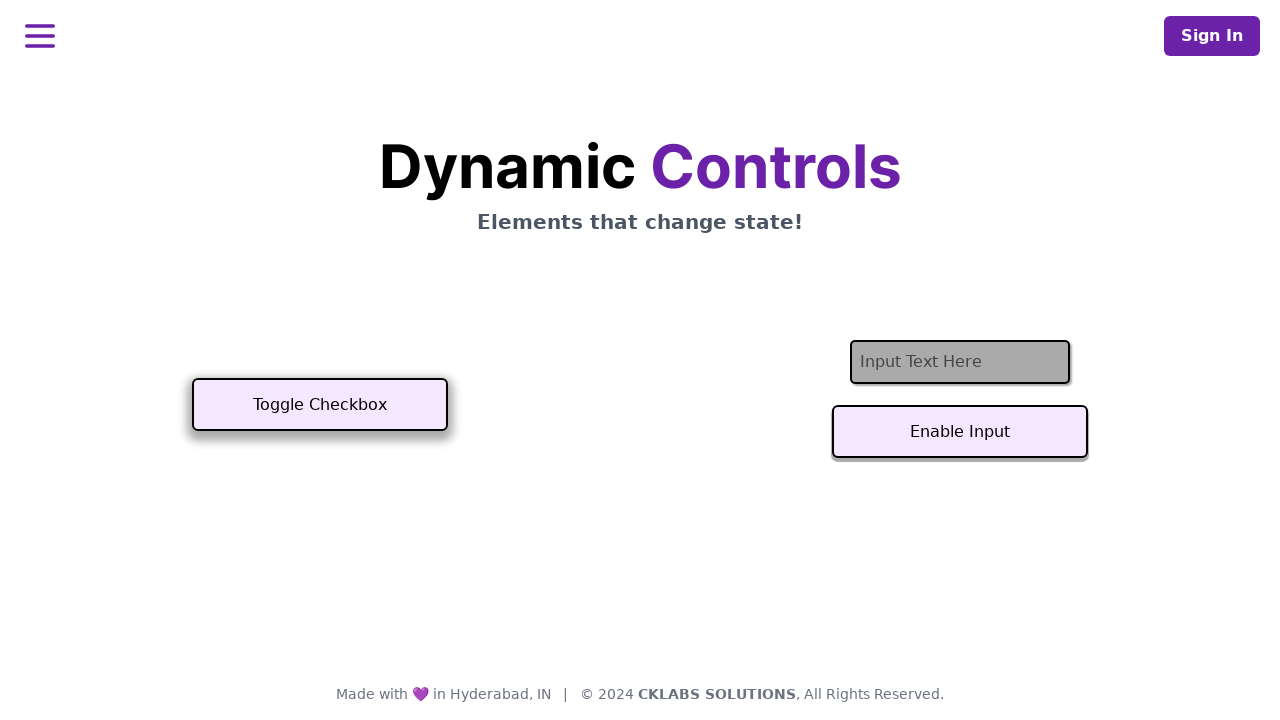

Printed checkbox visibility status: False
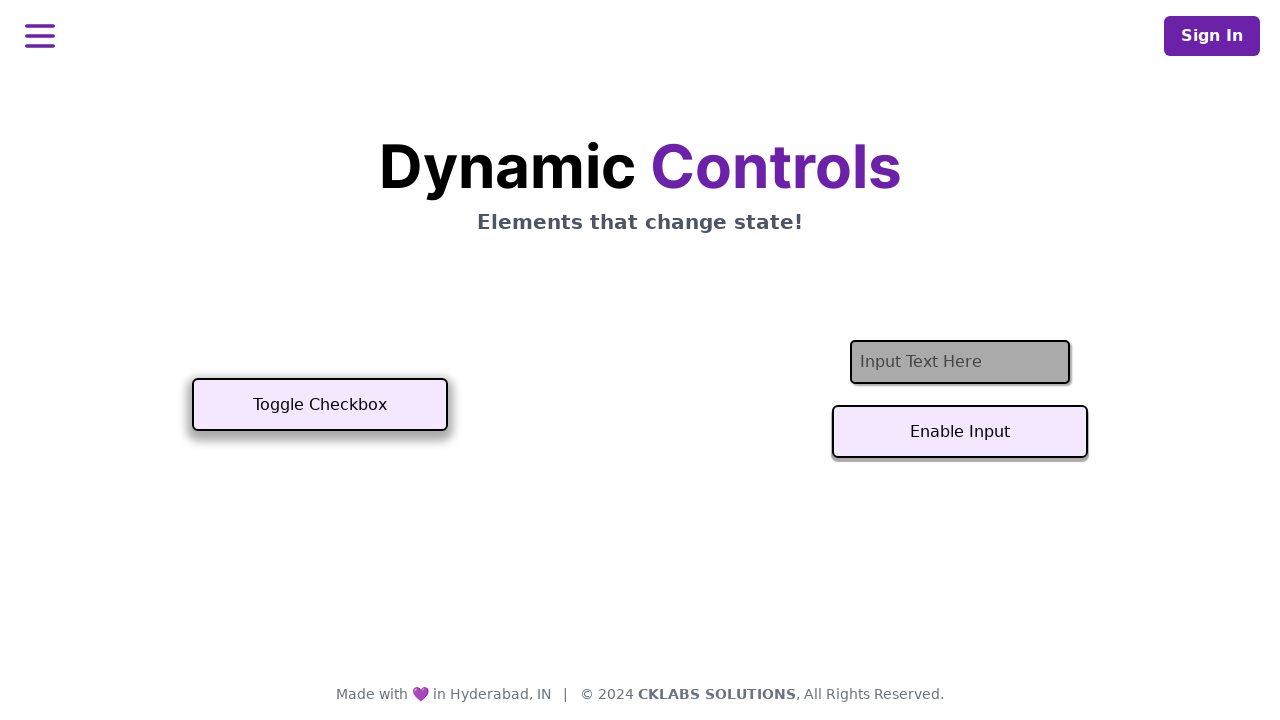

Clicked 'Toggle Checkbox' button again to show the checkbox at (320, 405) on xpath=//button[text()='Toggle Checkbox']
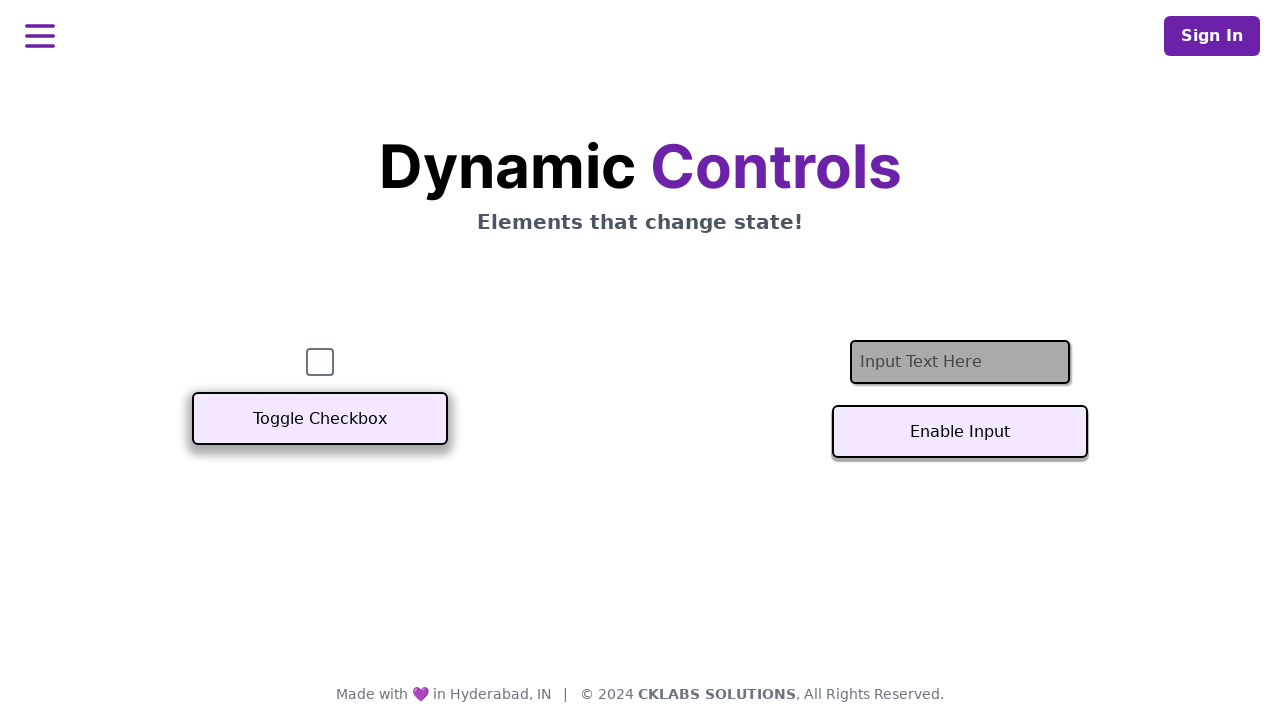

Waited for checkbox to become visible after second toggle
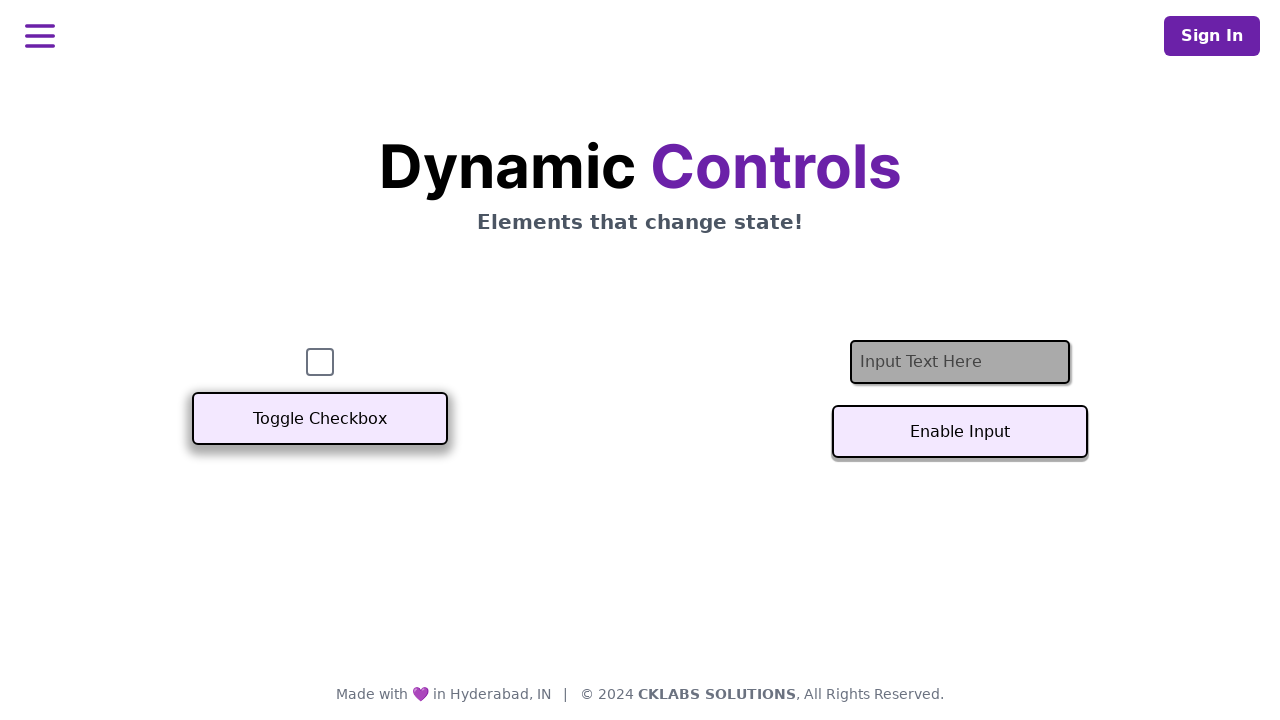

Verified checkbox is visible again after second toggle
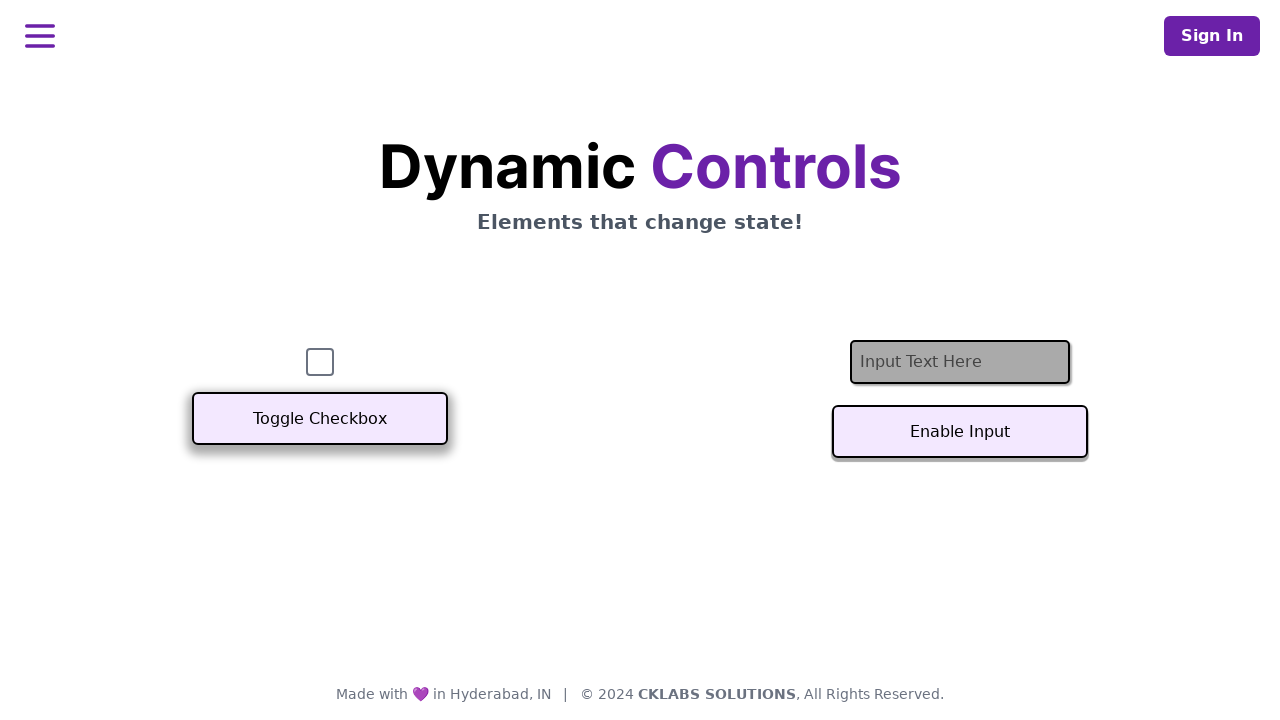

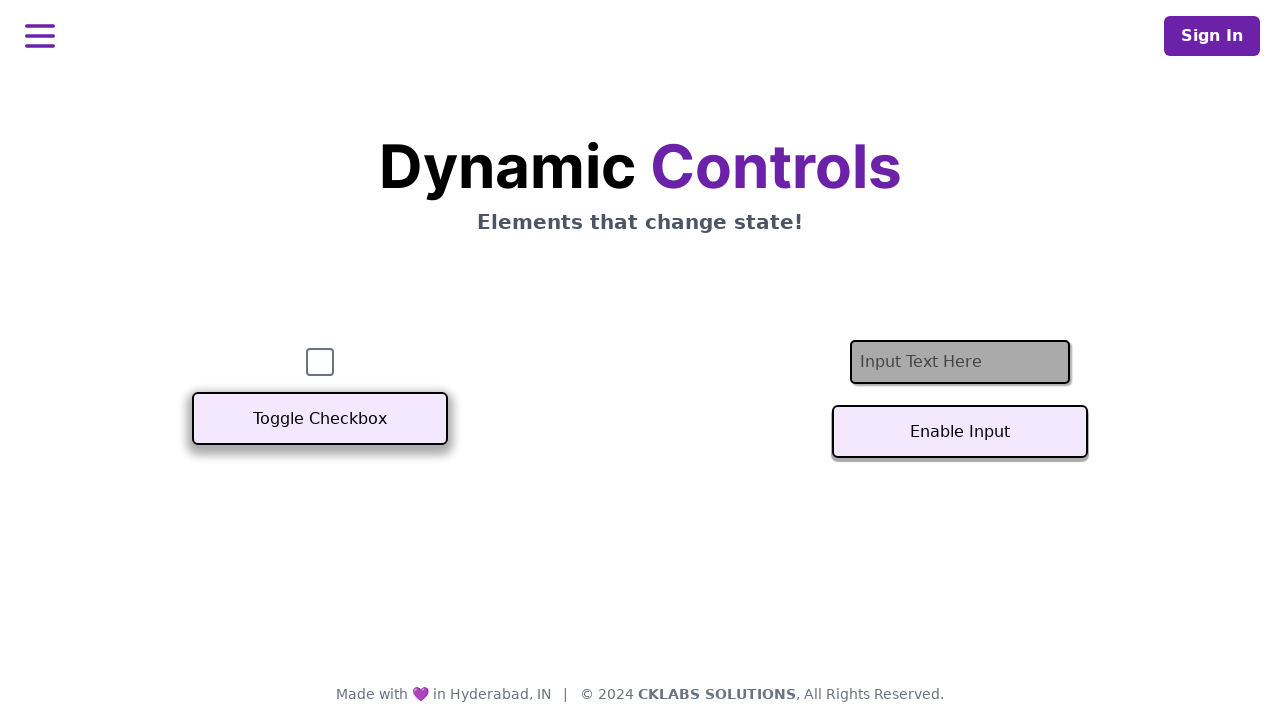